Demonstrates drag-and-drop mouse action by dragging element 'box A' (draggable) and dropping it onto element 'box B' (droppable).

Starting URL: https://crossbrowsertesting.github.io/drag-and-drop

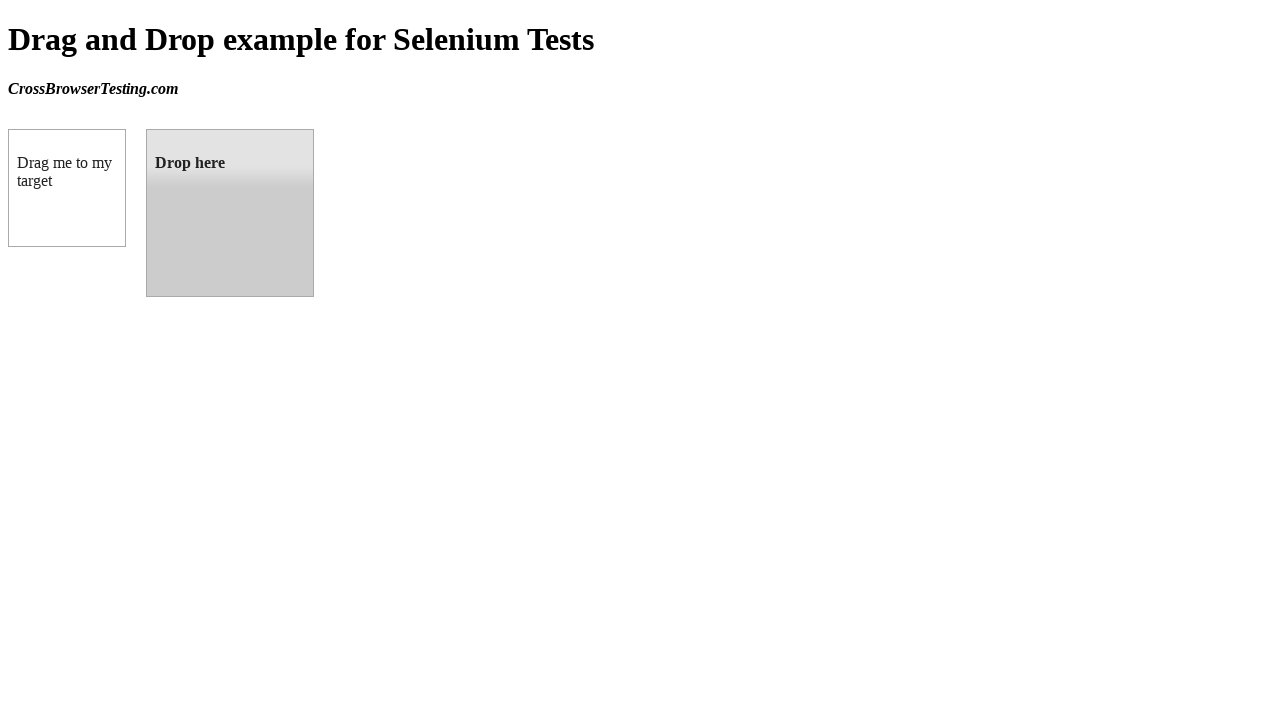

Navigated to drag-and-drop test page
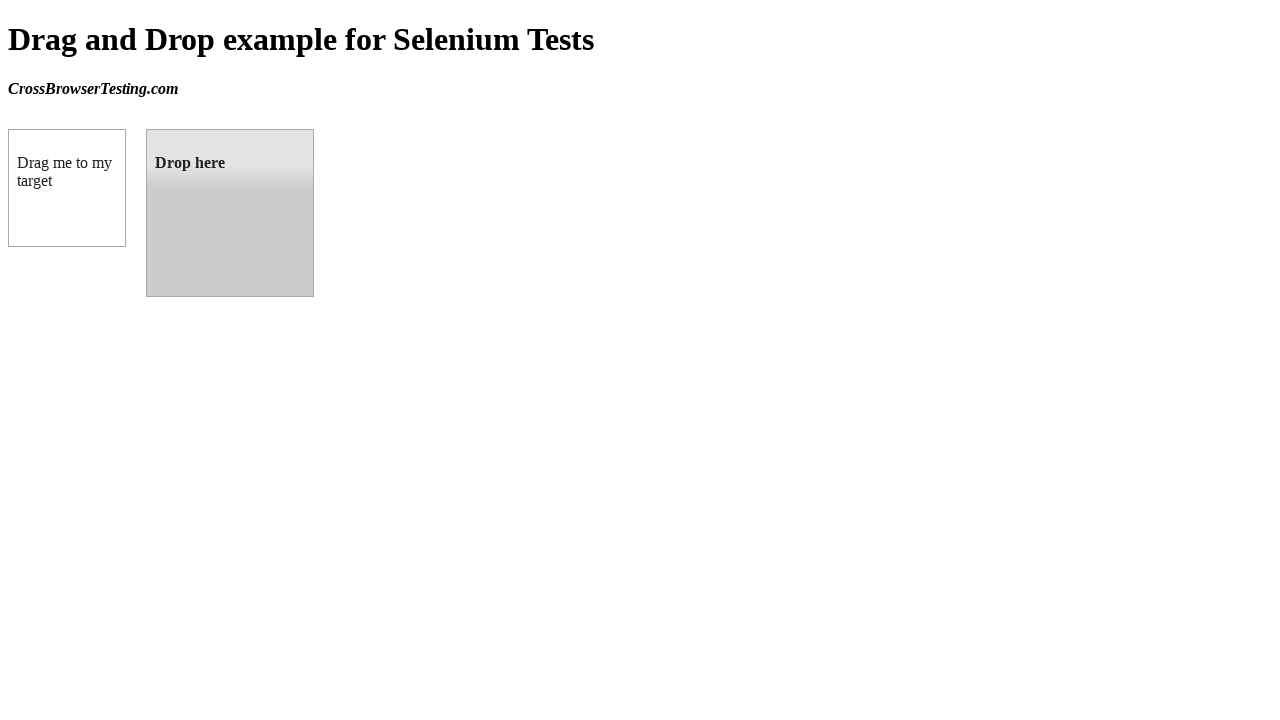

Located source element 'box A' (draggable)
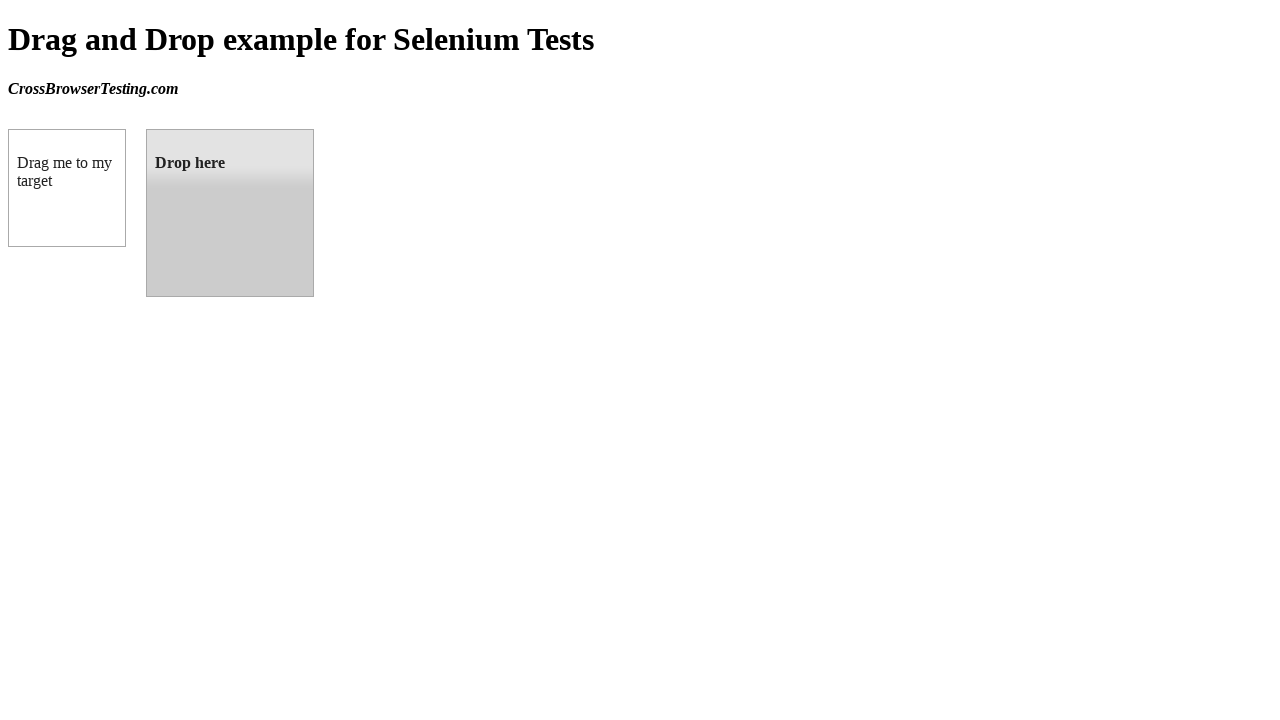

Located target element 'box B' (droppable)
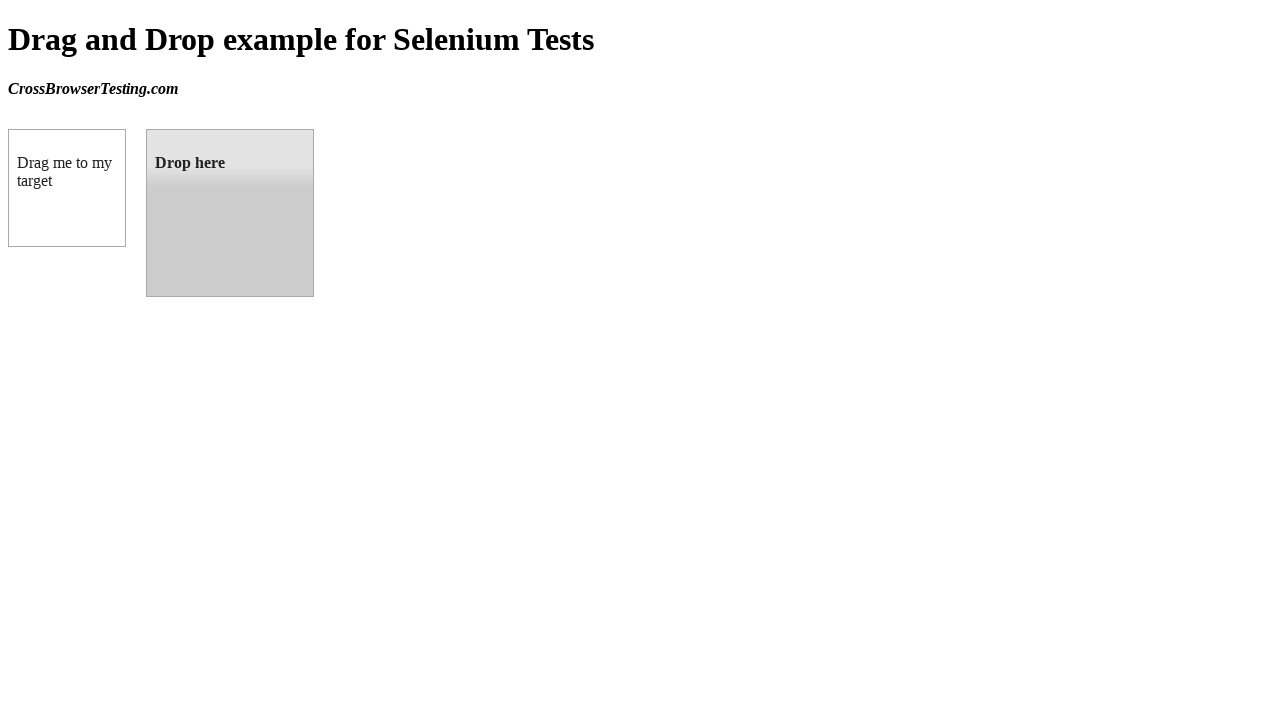

Dragged 'box A' and dropped it onto 'box B' at (230, 213)
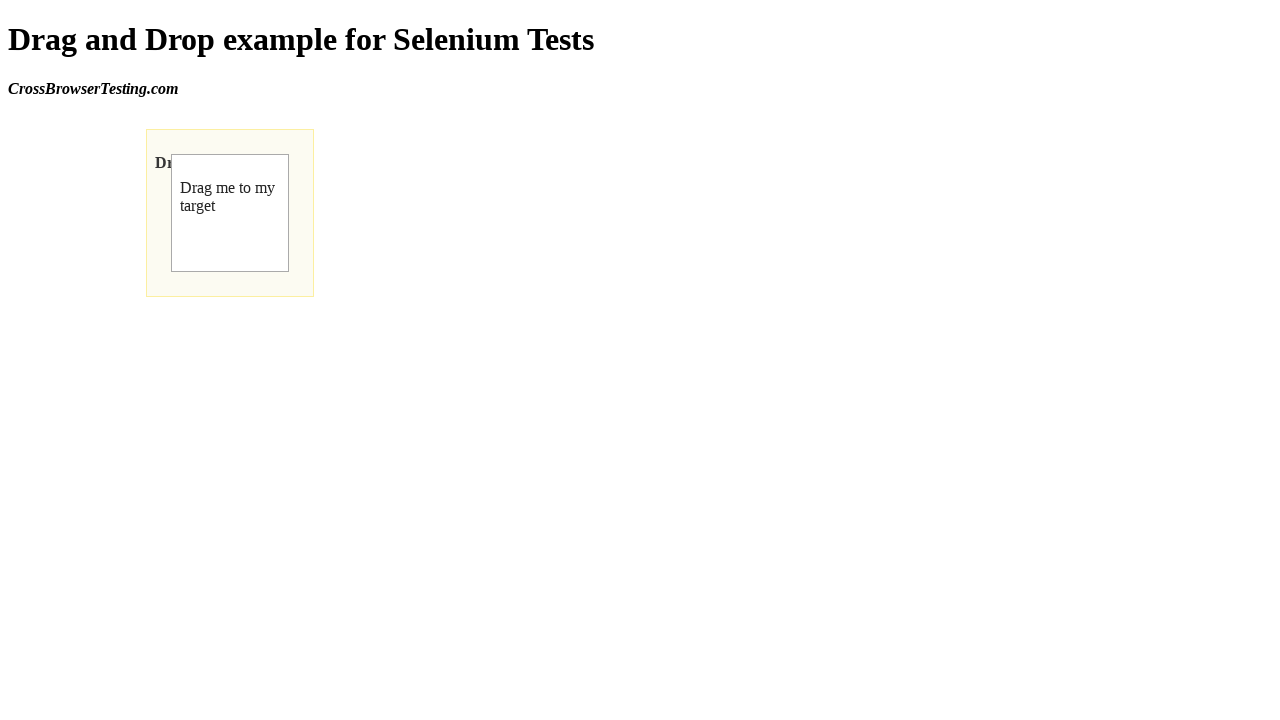

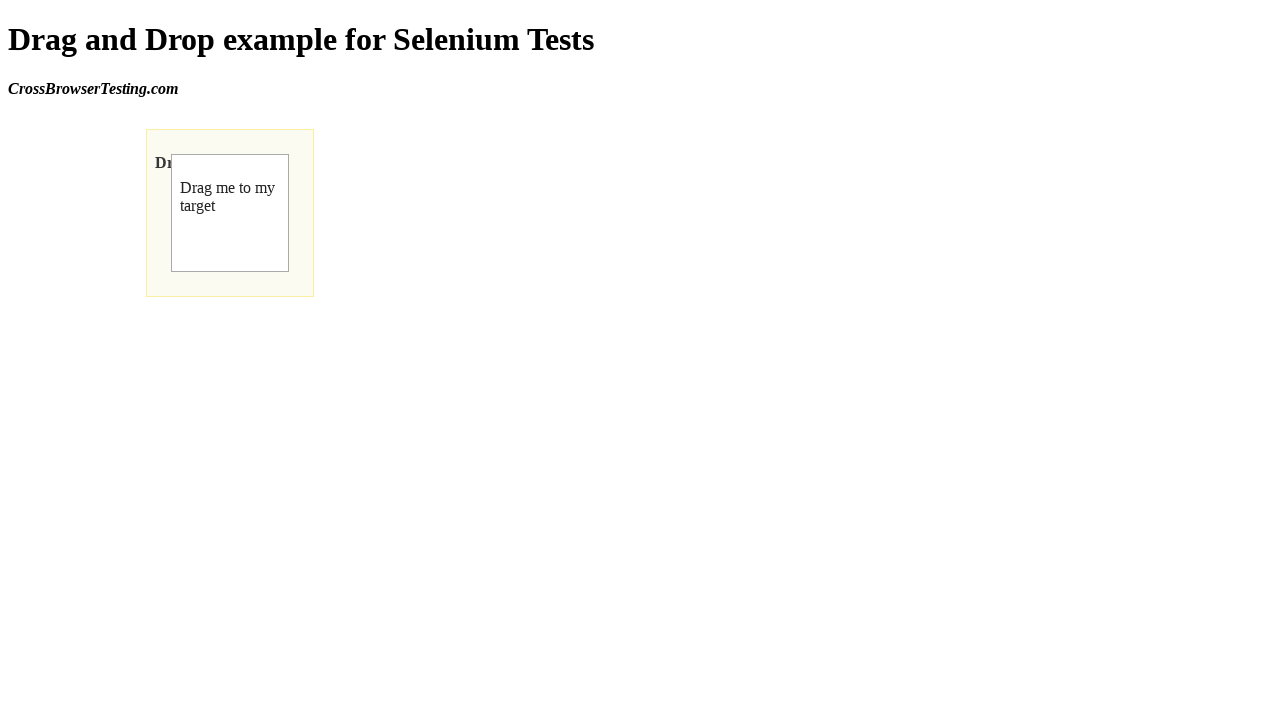